Tests keyboard navigation in selectable list by using arrow keys and space bar for selection

Starting URL: https://demoqa.com/selectable

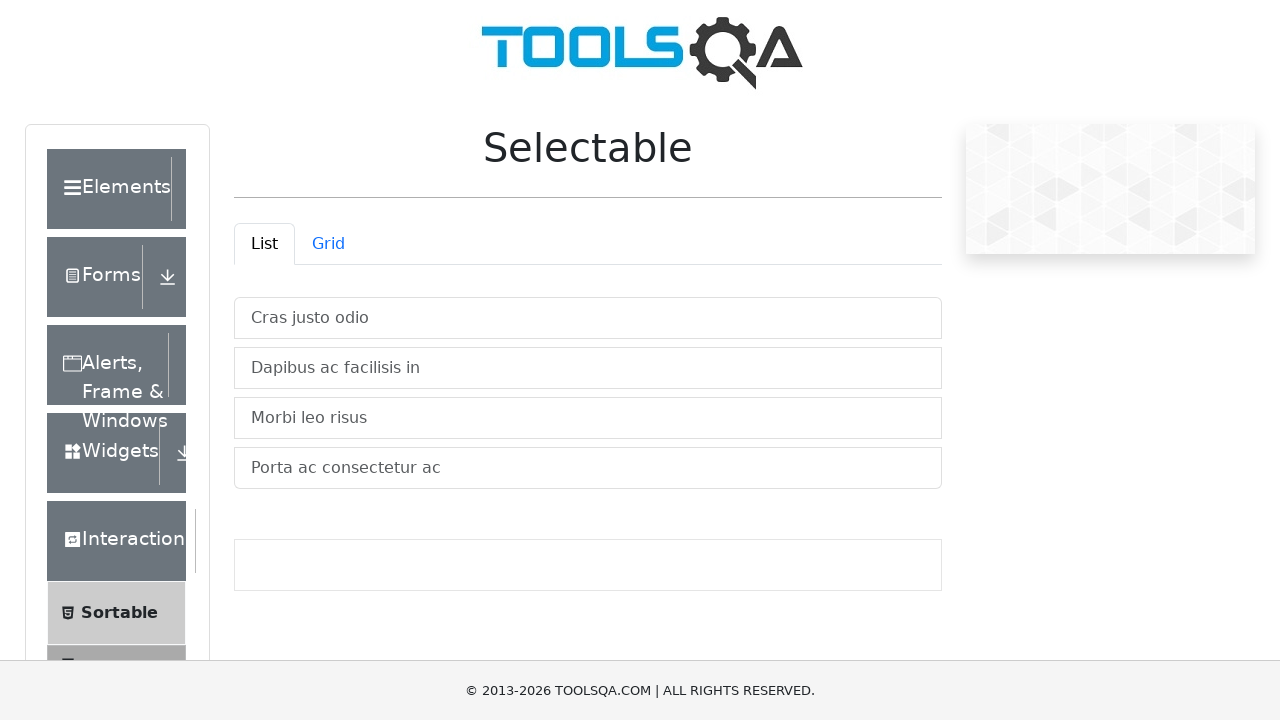

Navigated to DemoQA selectable list page
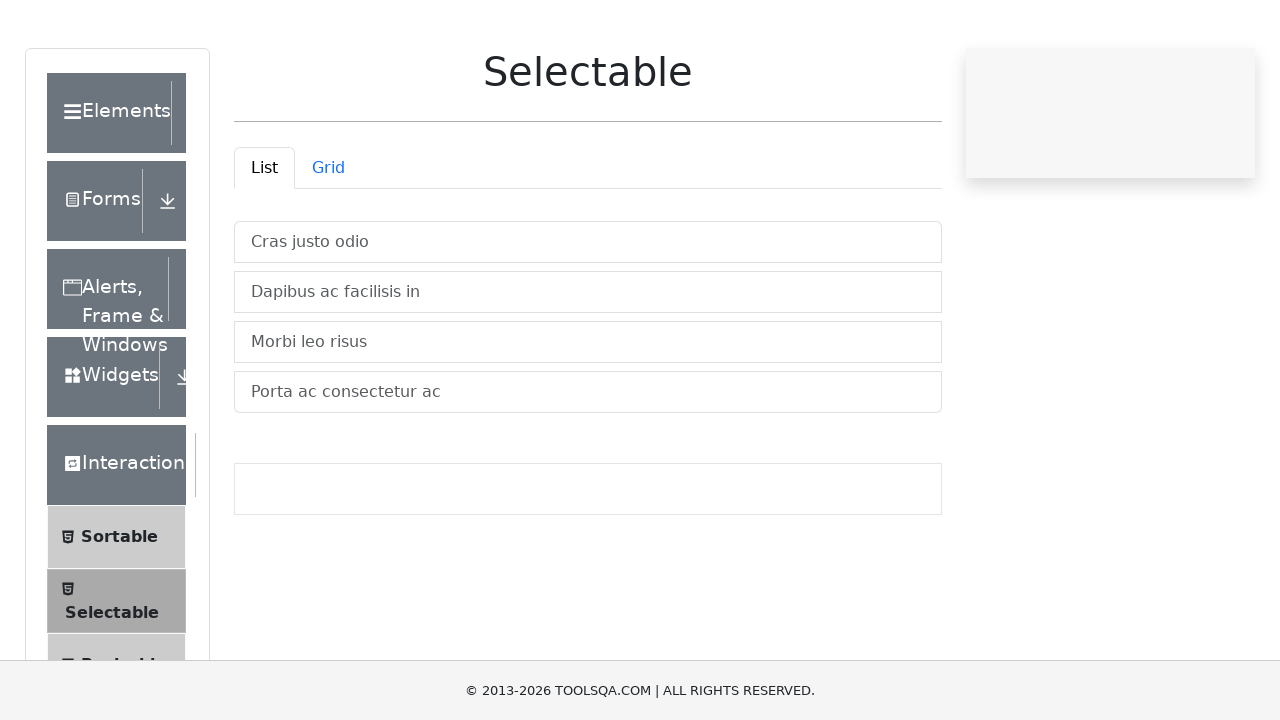

Retrieved all list items from selectable list
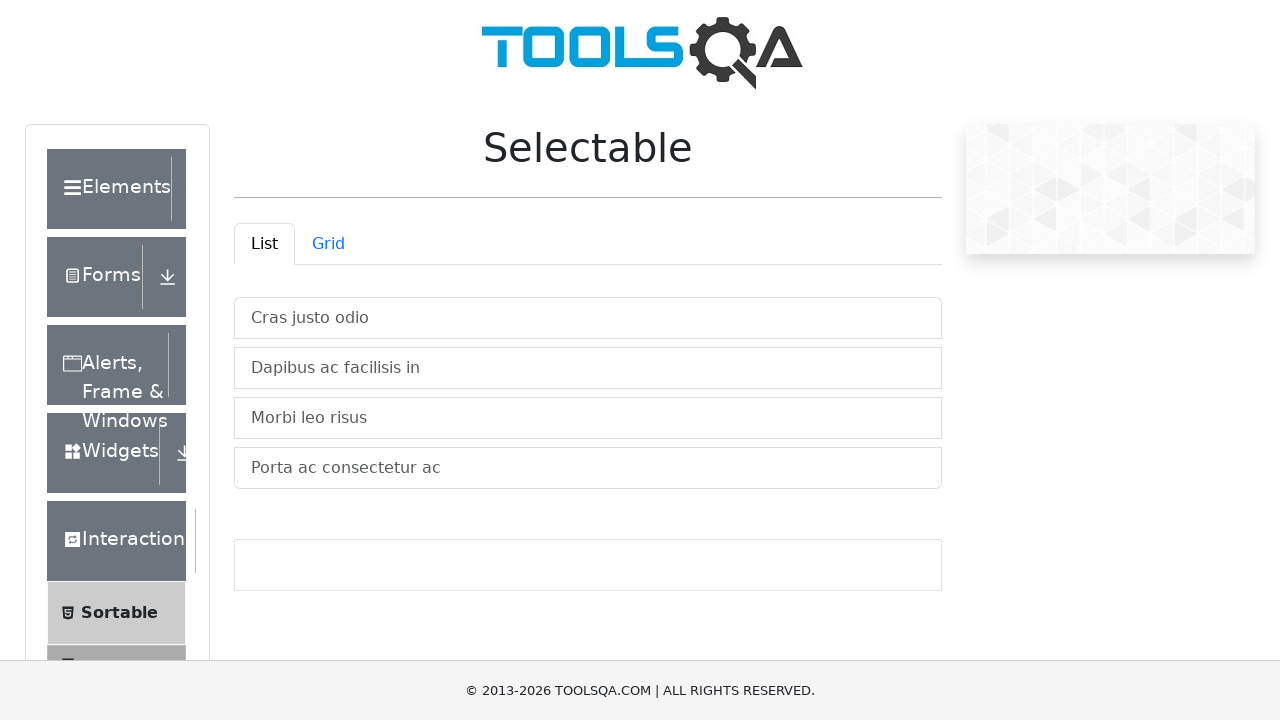

Clicked first list item to focus it at (588, 318) on #demo-tabpane-list .list-group-item >> nth=0
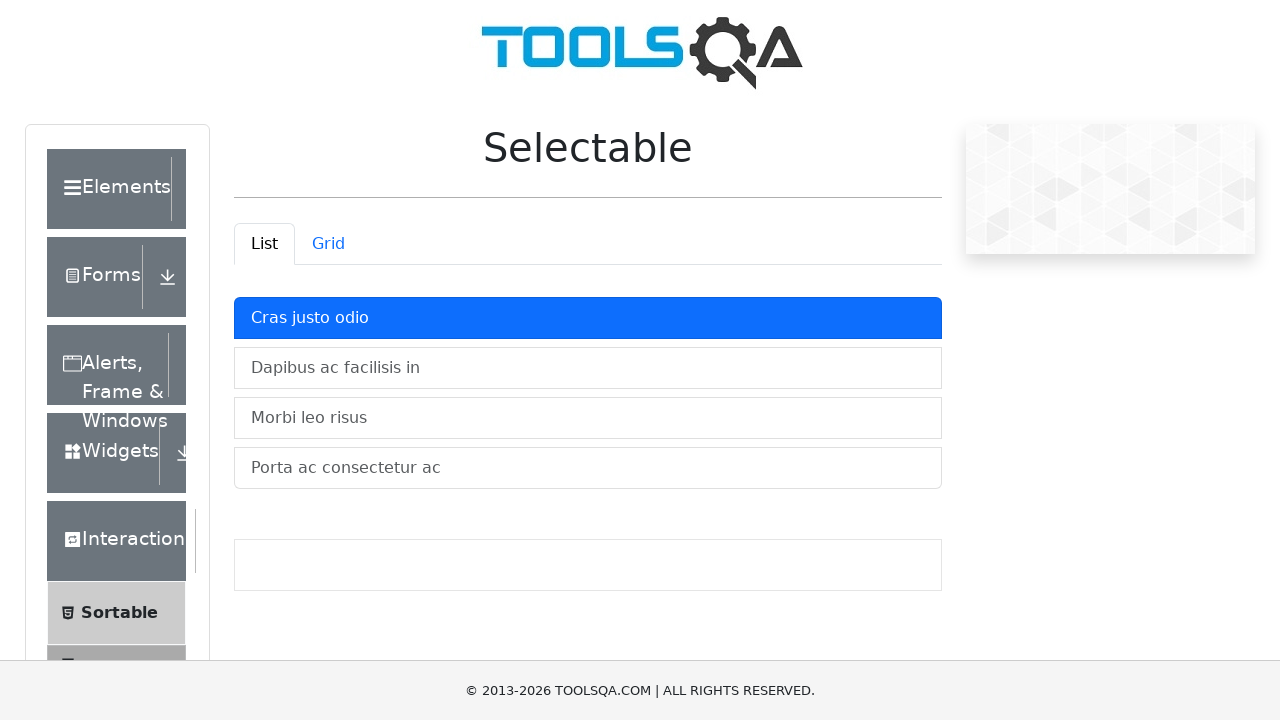

Pressed ArrowDown key to navigate to next item
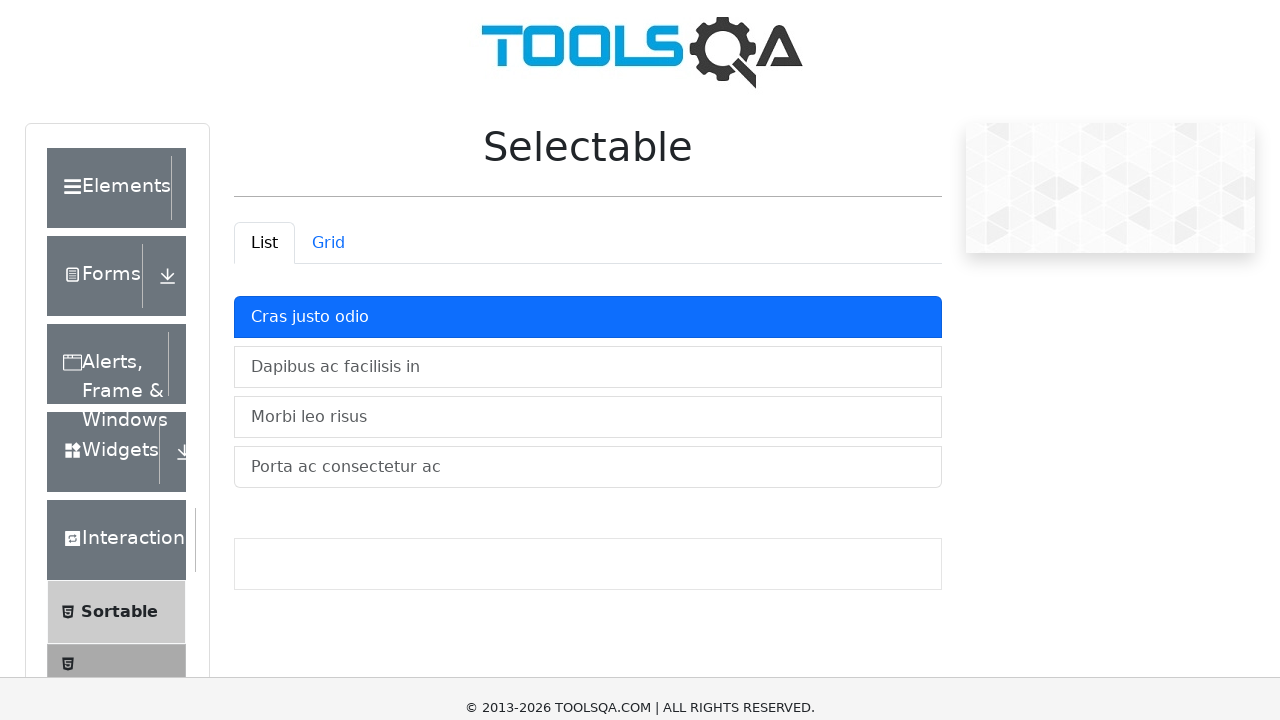

Pressed Space key to select current item
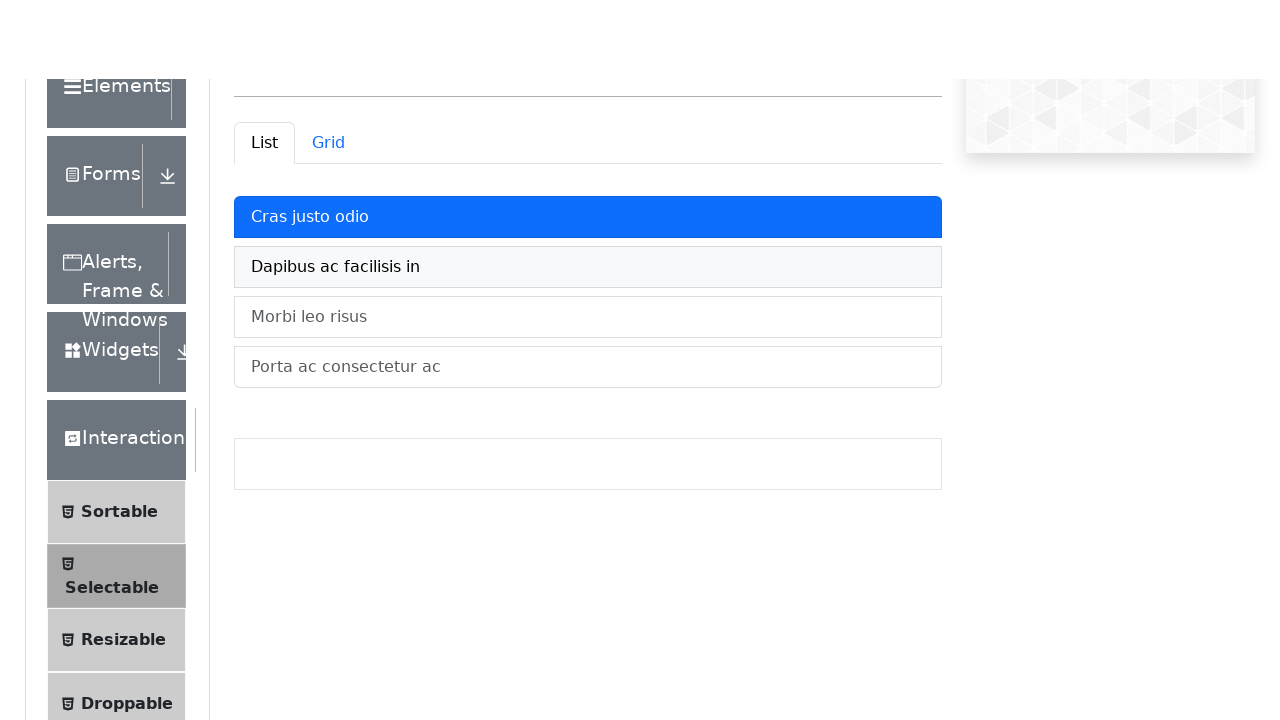

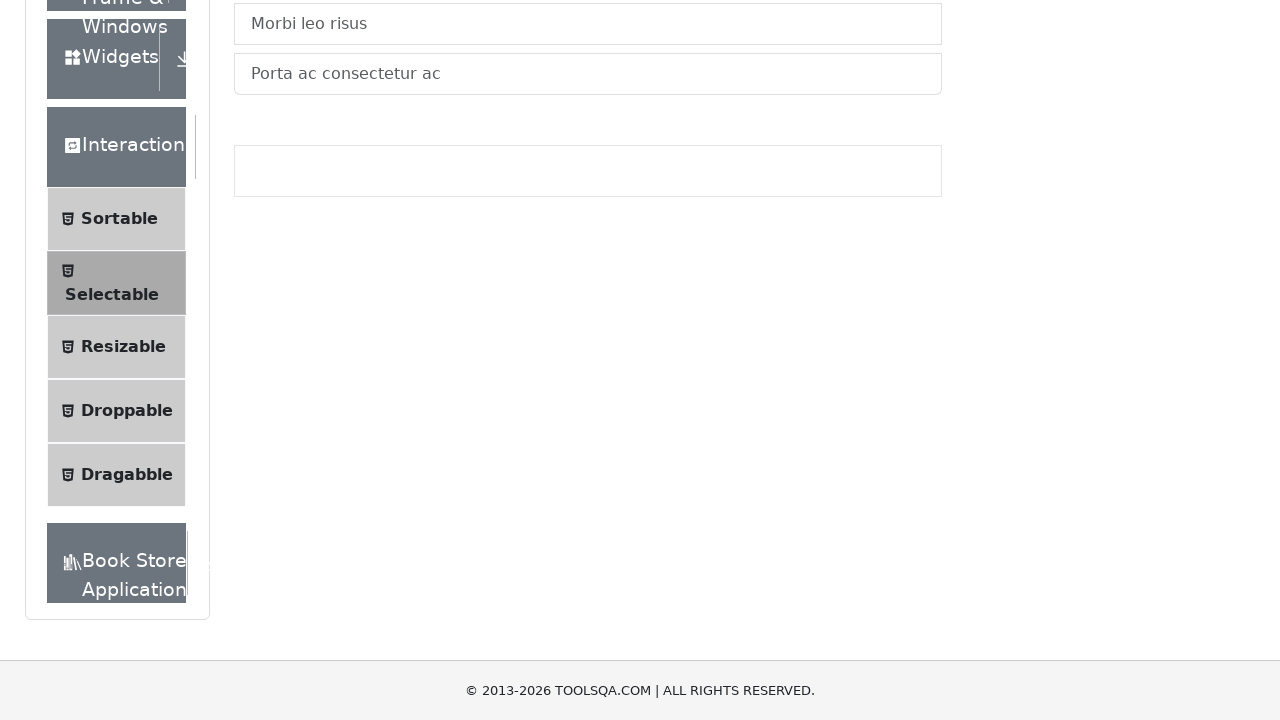